Tests drag and drop functionality on jQuery UI's droppable demo page by dragging an element and dropping it onto a target area within an iframe

Starting URL: https://jqueryui.com/droppable

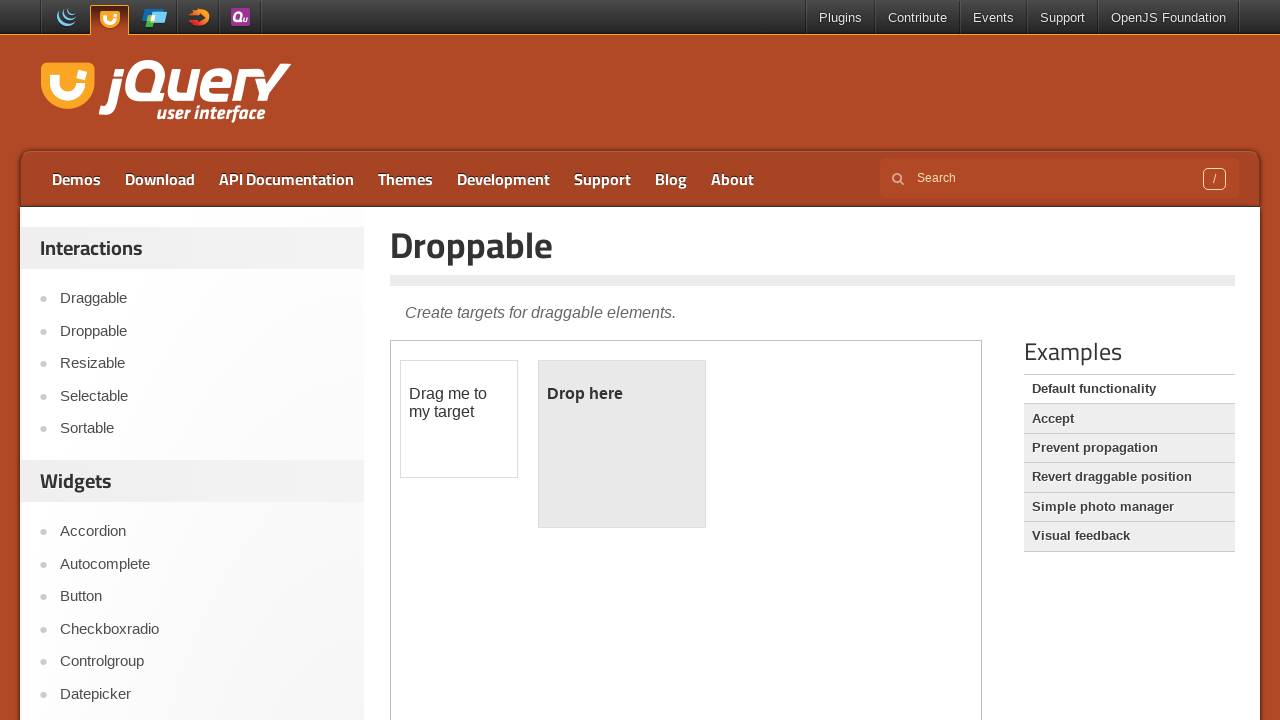

Verified page title is 'Droppable | jQuery UI'
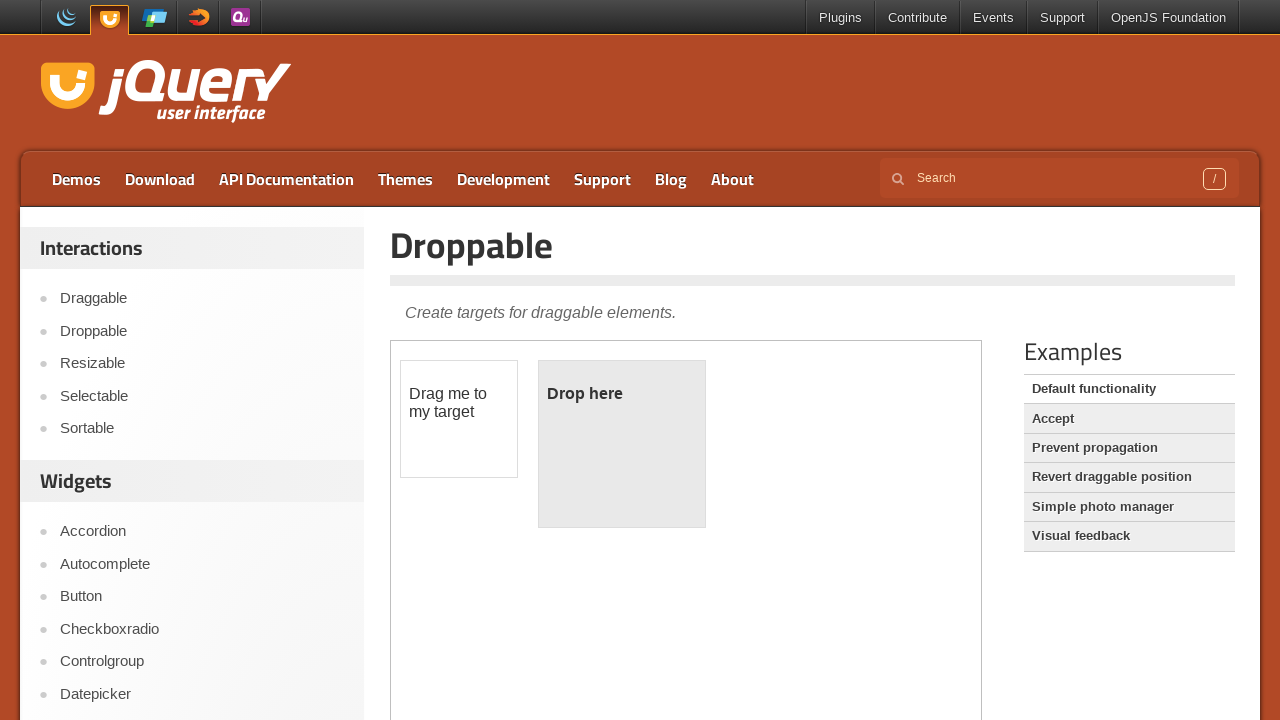

Located the demo frame containing drag and drop elements
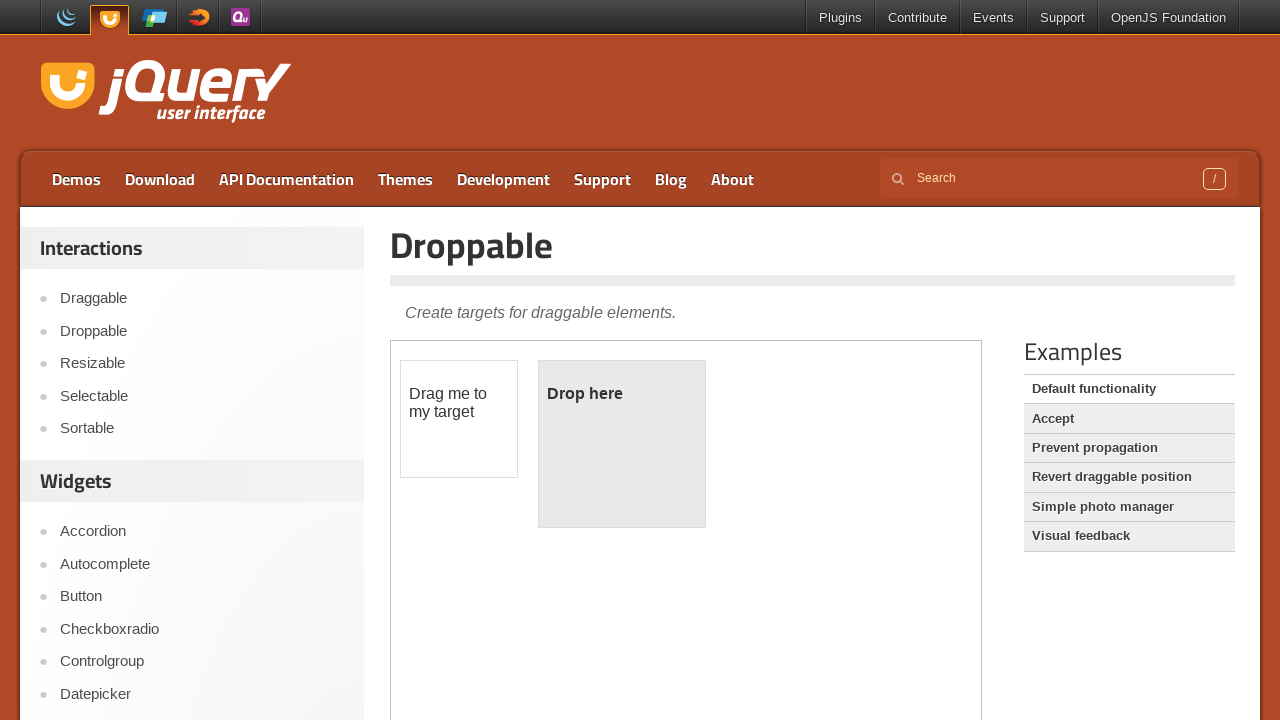

Located the draggable element
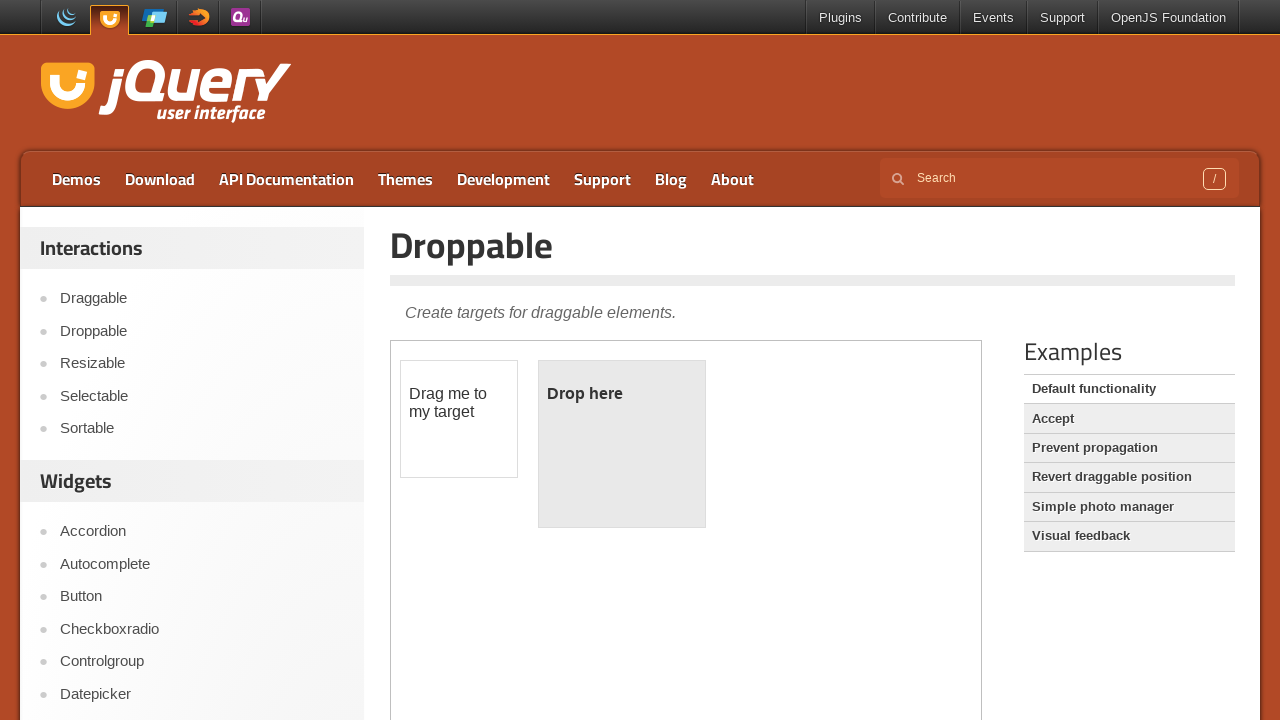

Located the droppable target area
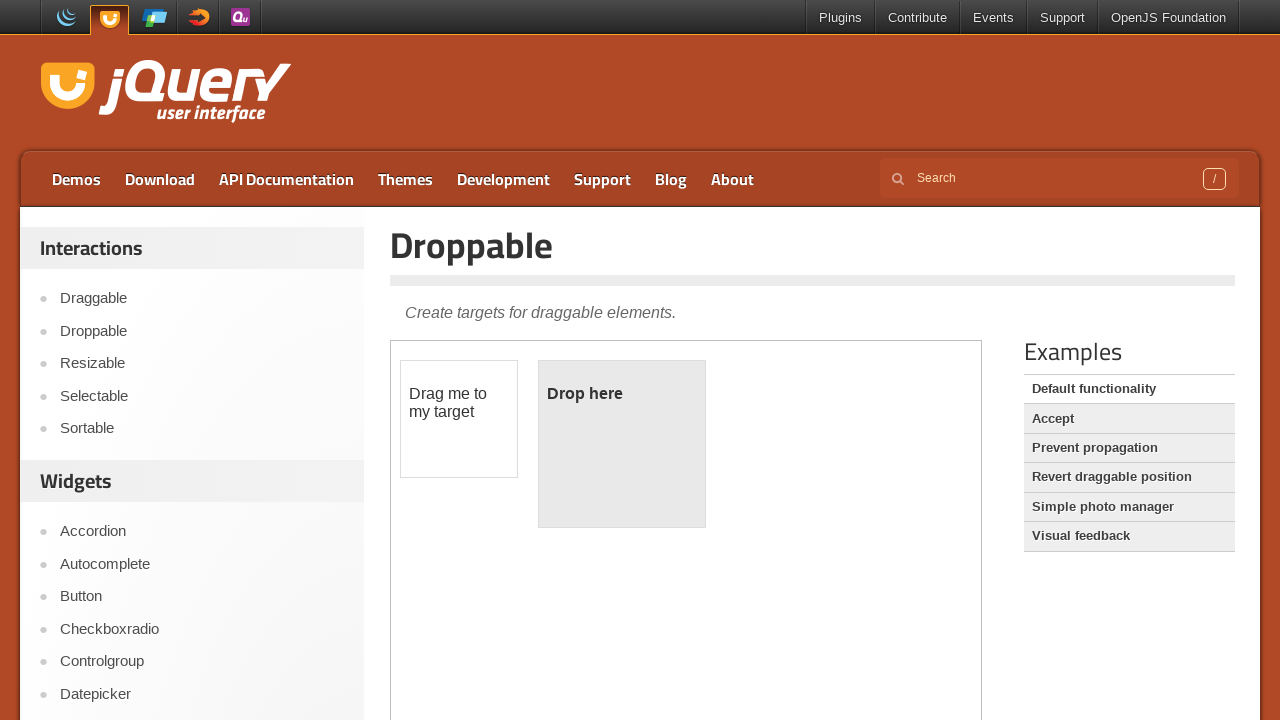

Dragged the draggable element onto the droppable target at (622, 444)
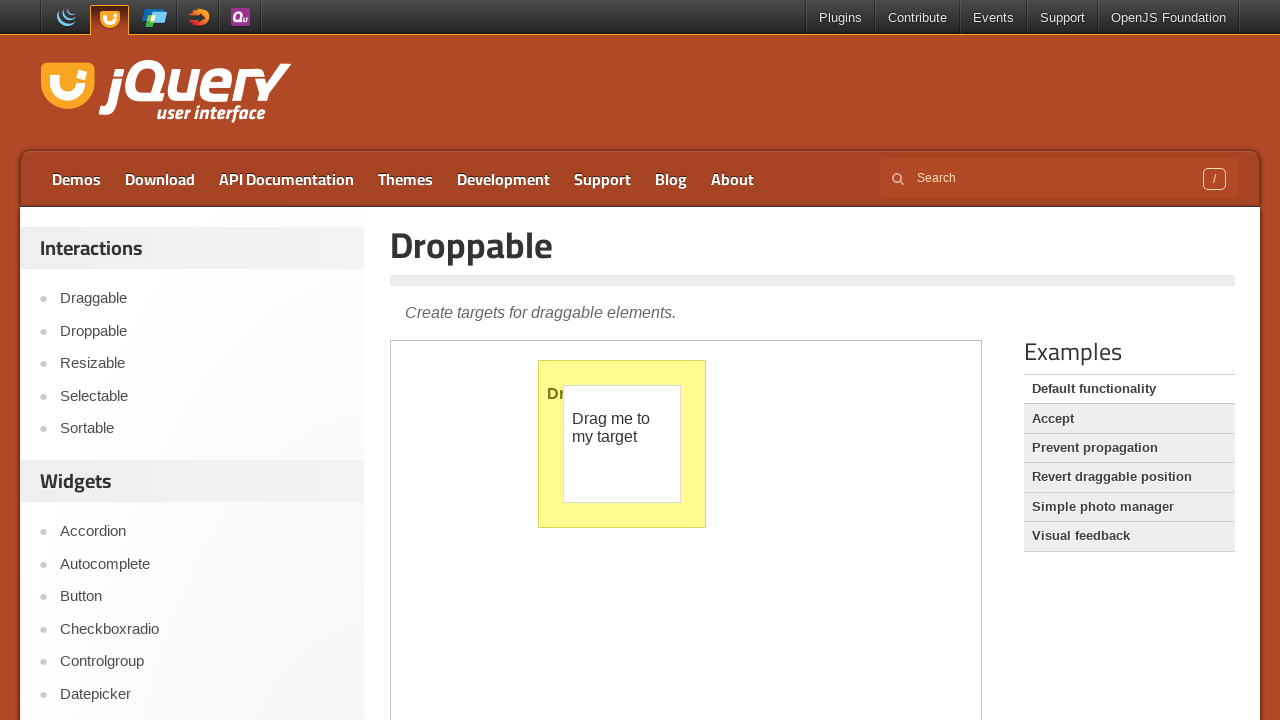

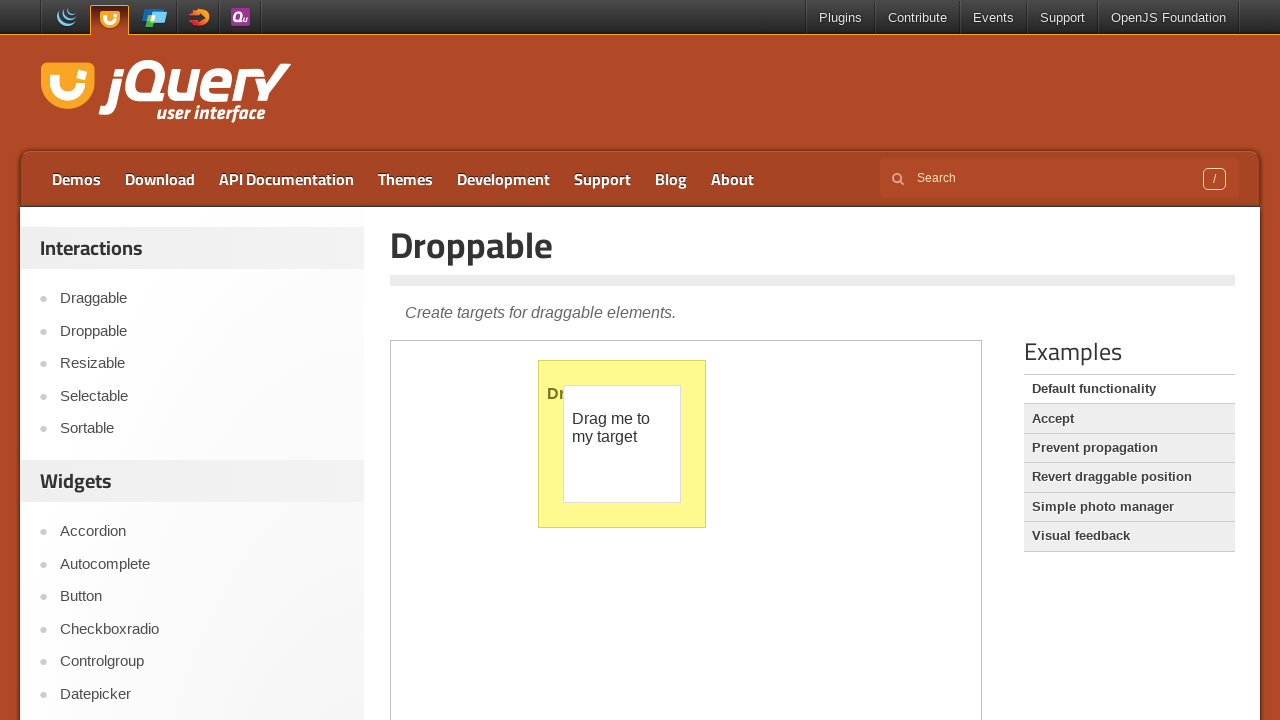